Tests bus ticket search functionality by filling in source and destination fields for a bus route from Pune Airport to Nagpur

Starting URL: https://in.via.com/bus-tickets

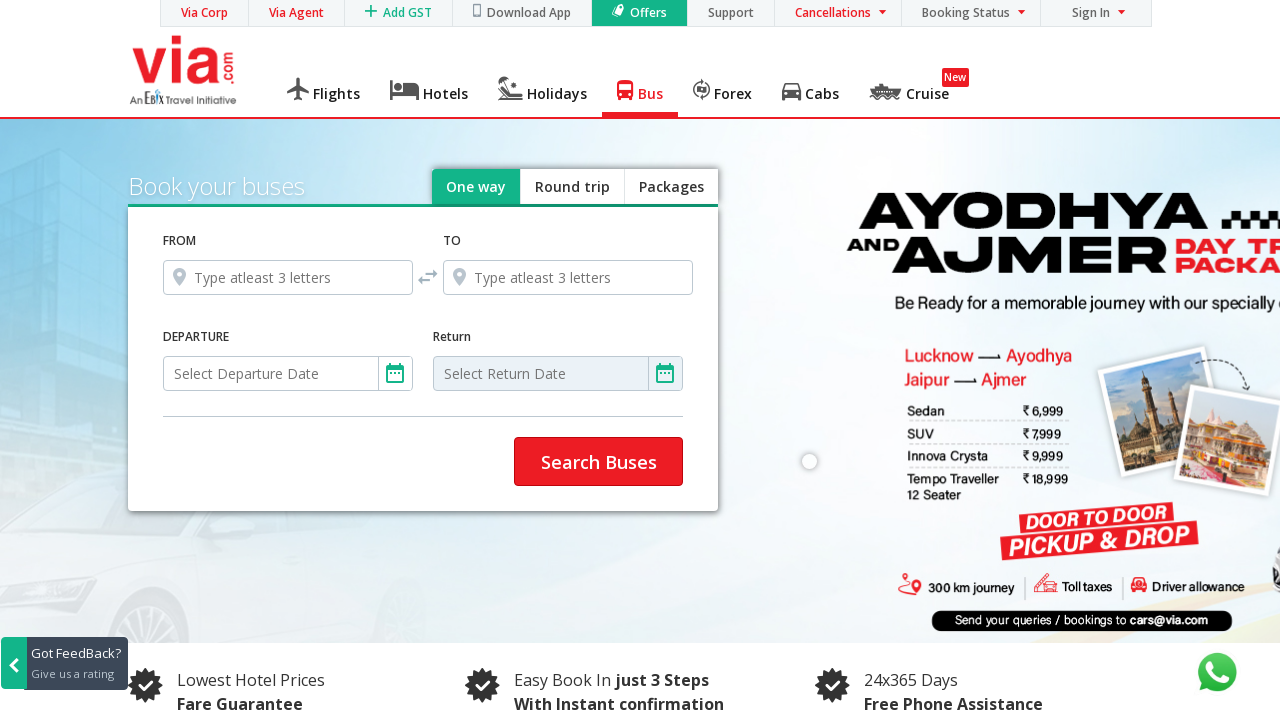

Filled source field with 'Pune Airport' on #src
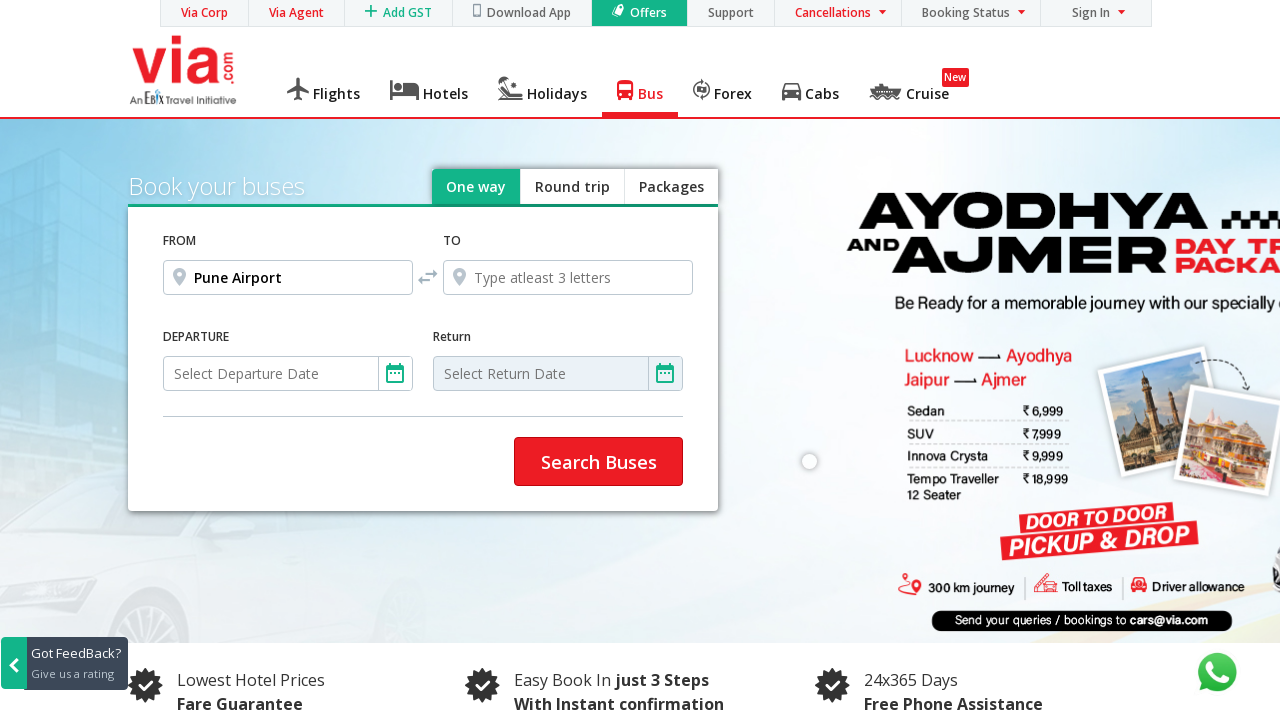

Filled destination field with 'Nagpur' on #dest
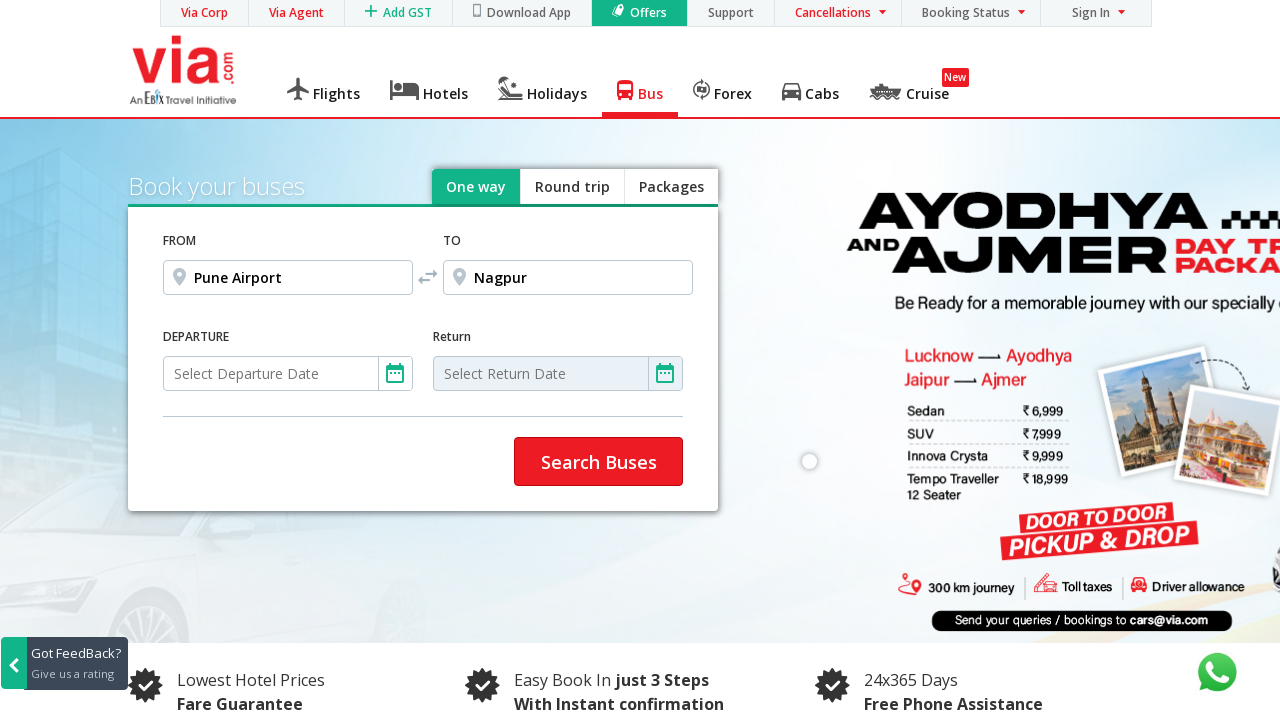

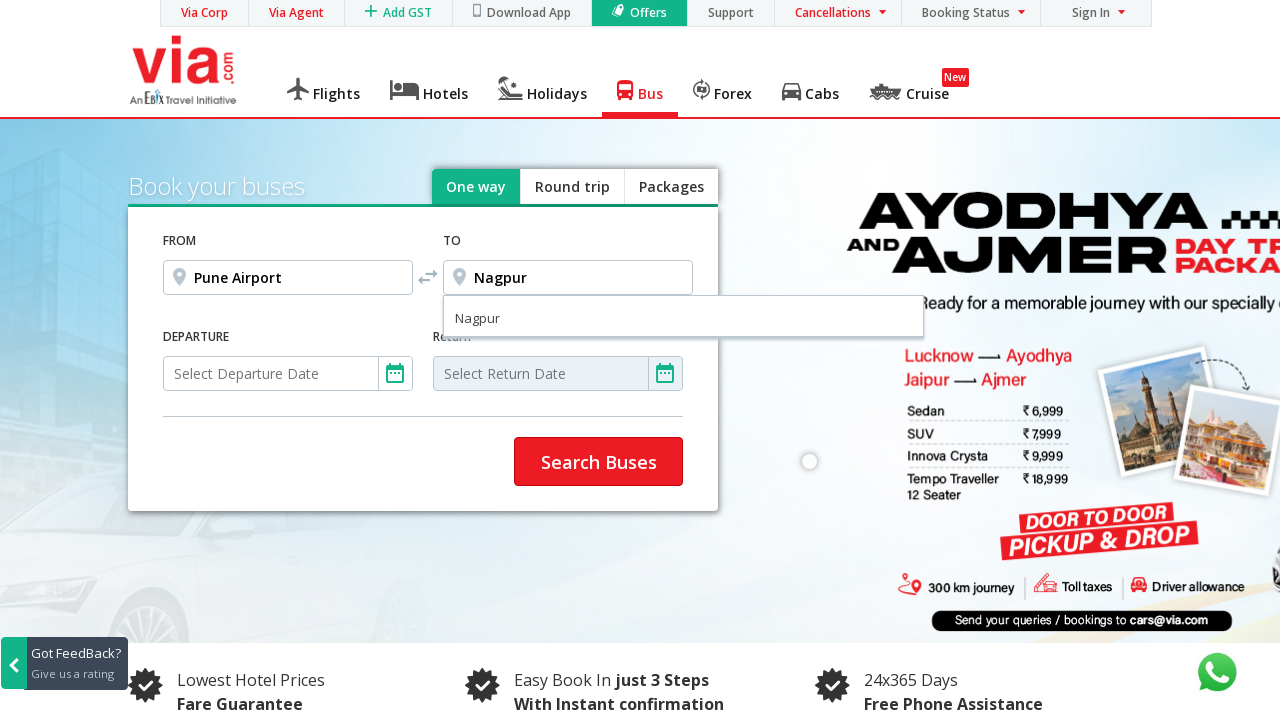